Fills all text box fields with a second set of test data and submits the form

Starting URL: https://demoqa.com/text-box

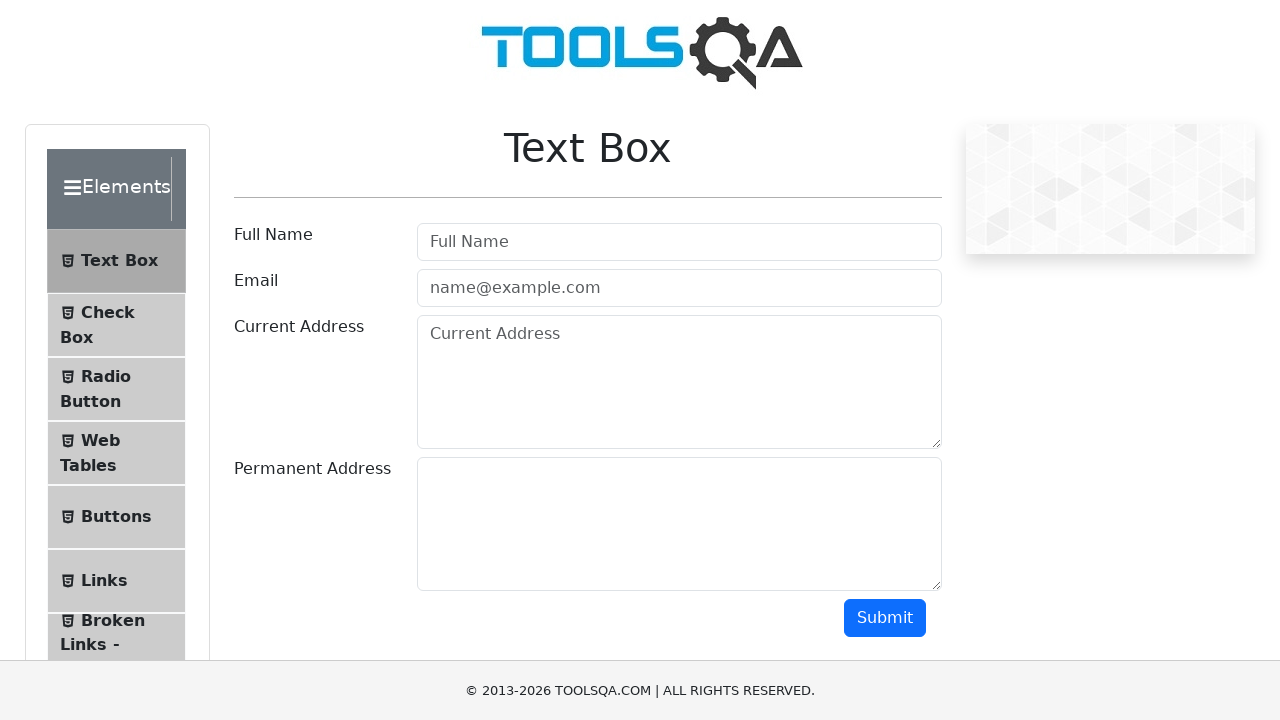

Filled full name field with 'Emily Johnson' on #userName
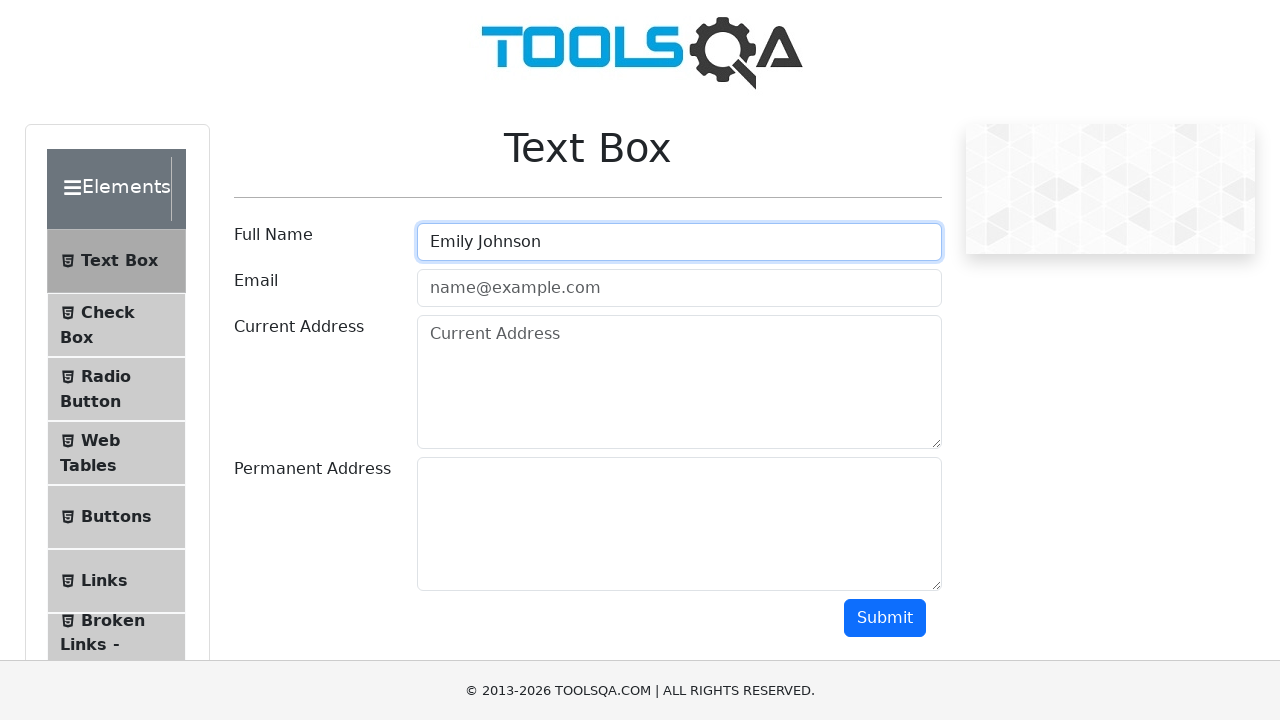

Filled email field with 'emily.johnson@testmail.org' on #userEmail
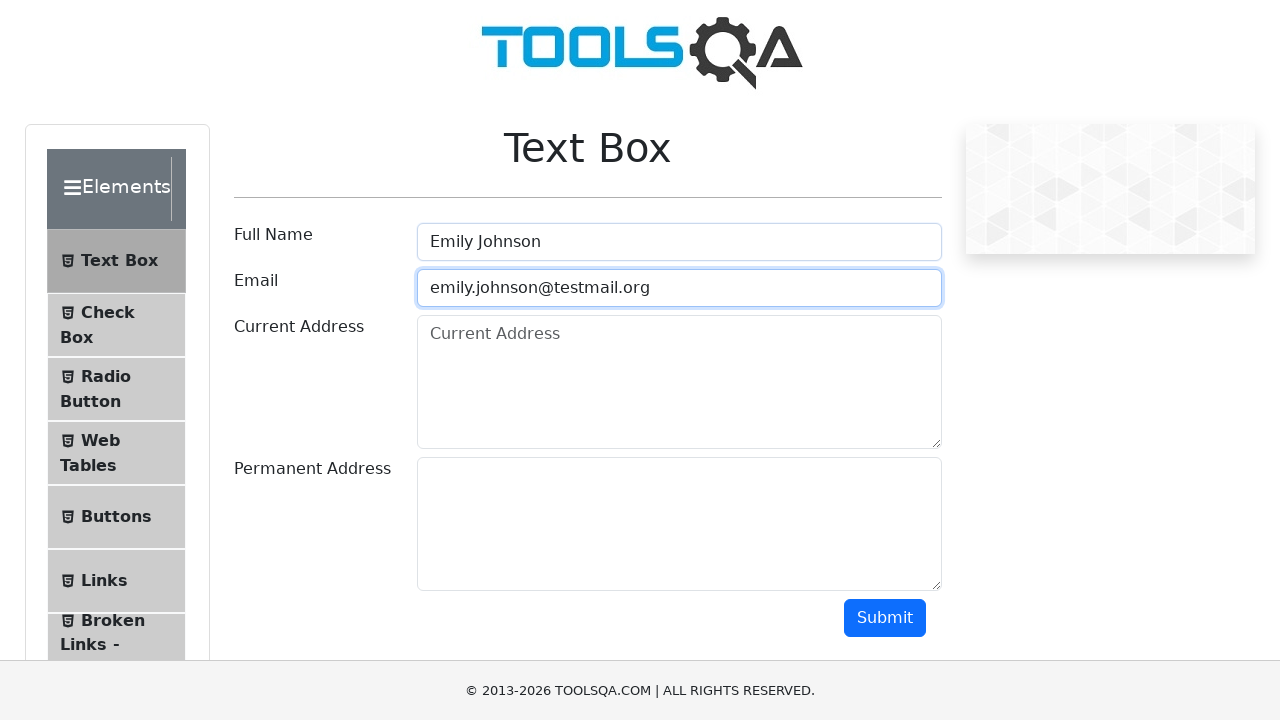

Filled current address field with '789 Pine Road, Chicago, IL 60601' on #currentAddress
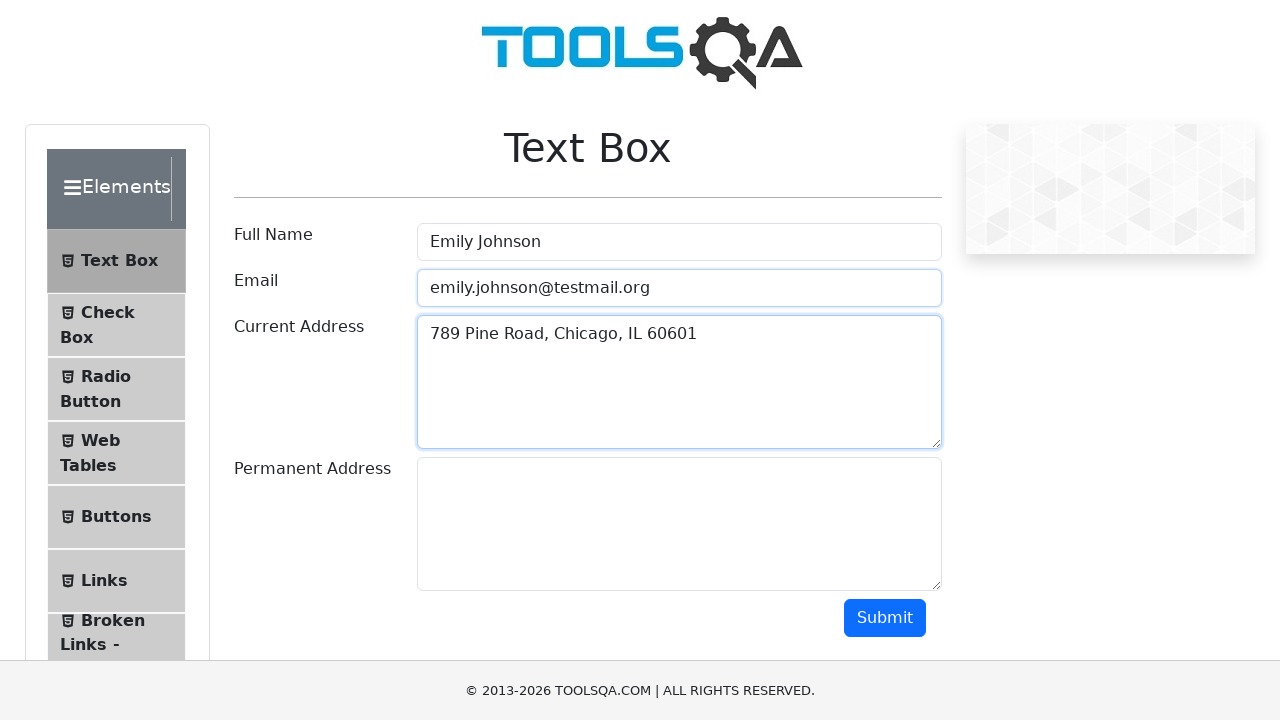

Filled permanent address field with '321 Elm Street, Houston, TX 77001' on #permanentAddress
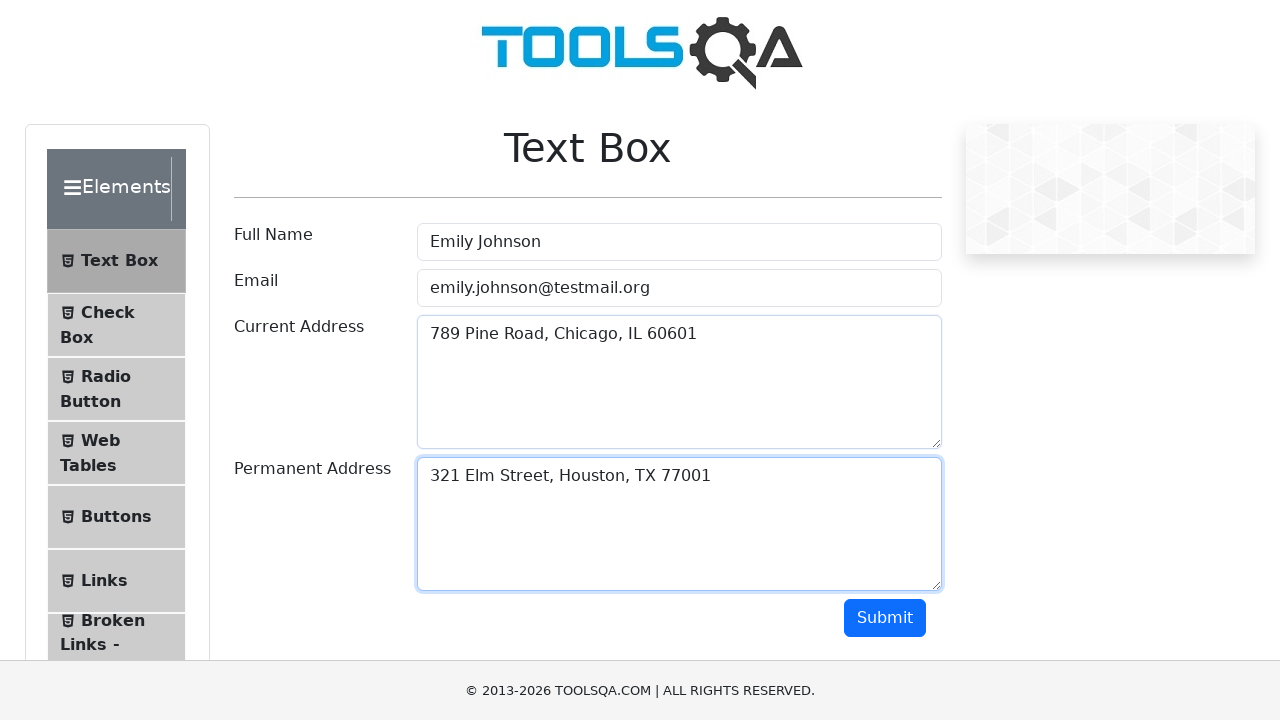

Clicked submit button to submit the form at (885, 618) on #submit
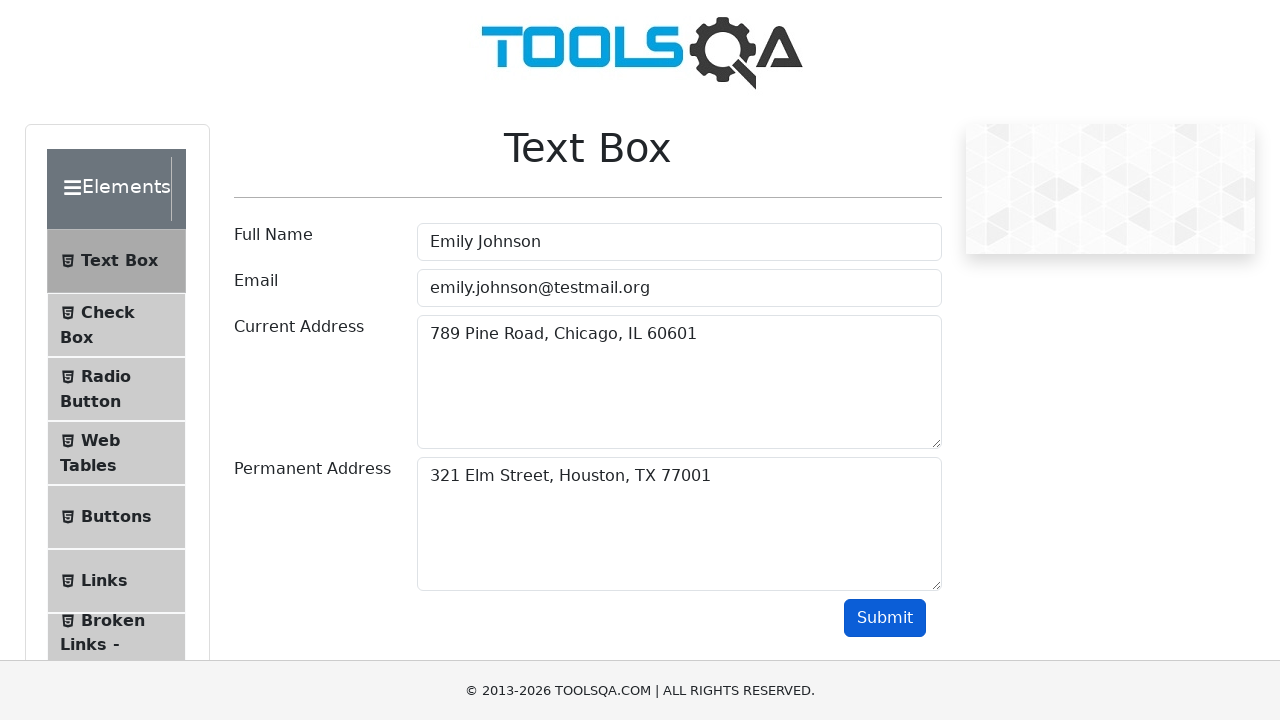

Form submission results appeared
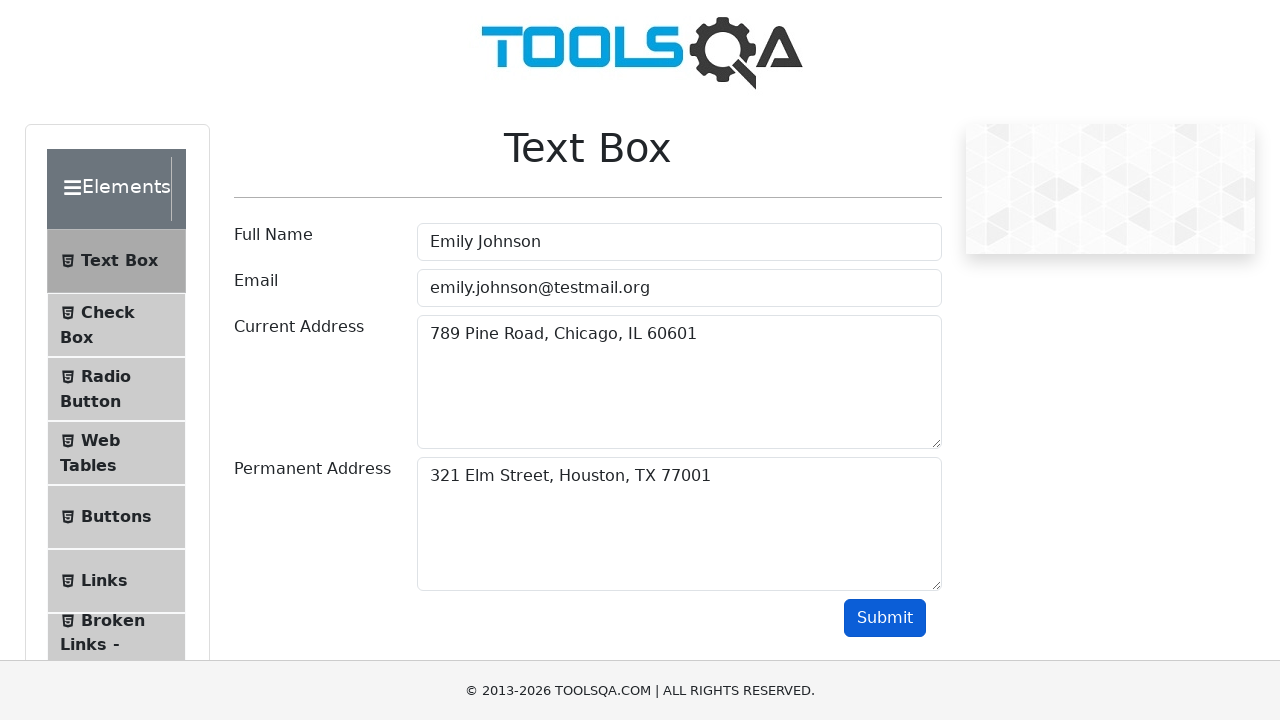

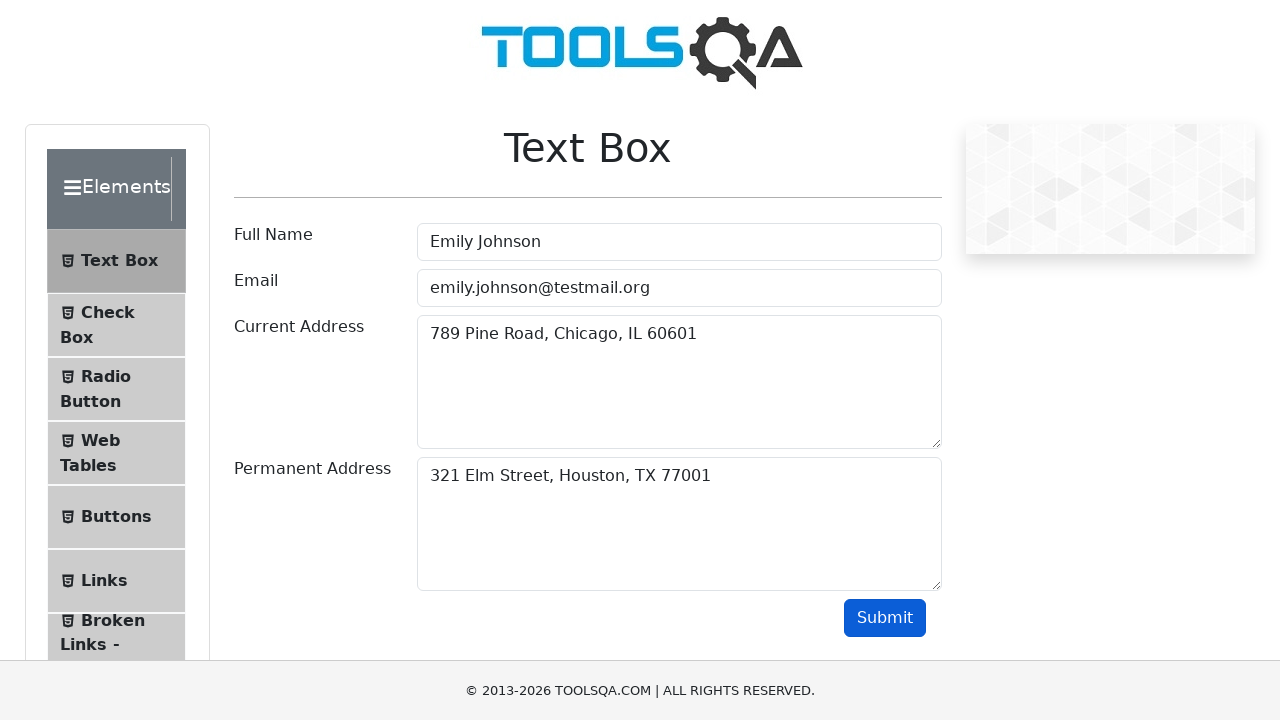